Tests web table interaction by locating and clicking a checkbox in a table row associated with the user "Joe.Root" using XPath navigation through parent and sibling elements.

Starting URL: https://selectorshub.com/xpath-practice-page/

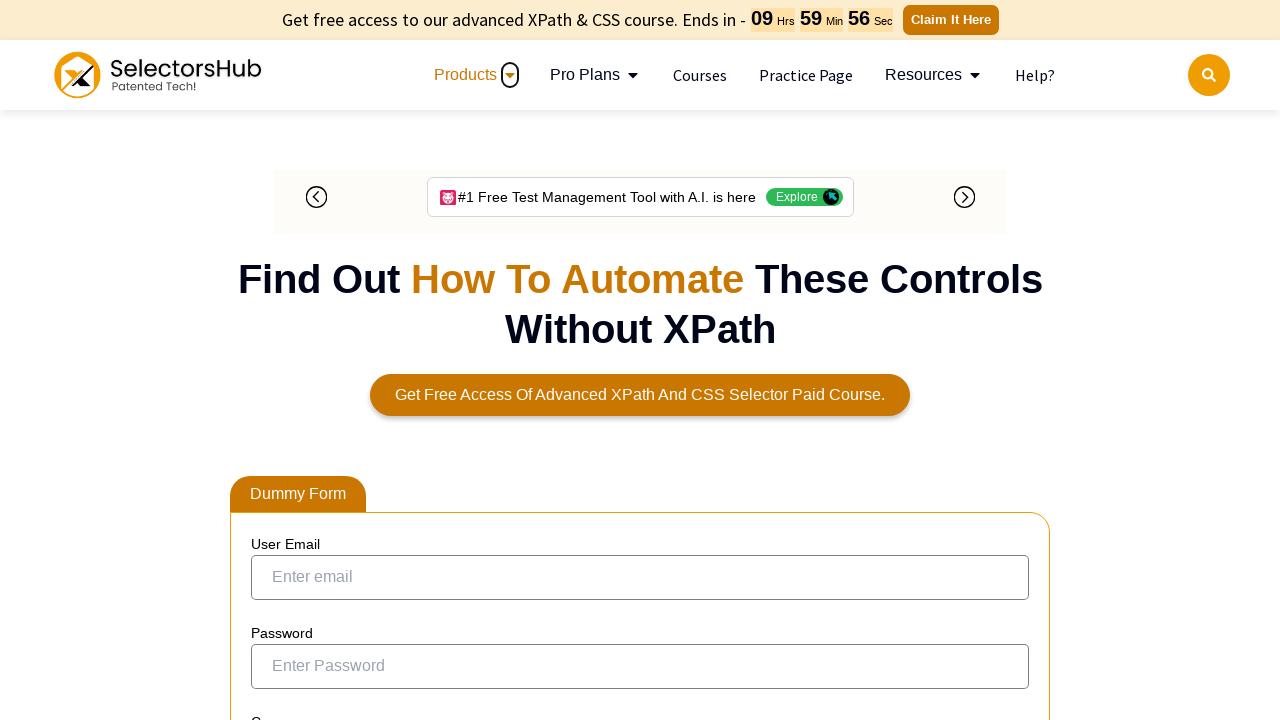

Waited for Joe.Root link to load in the table
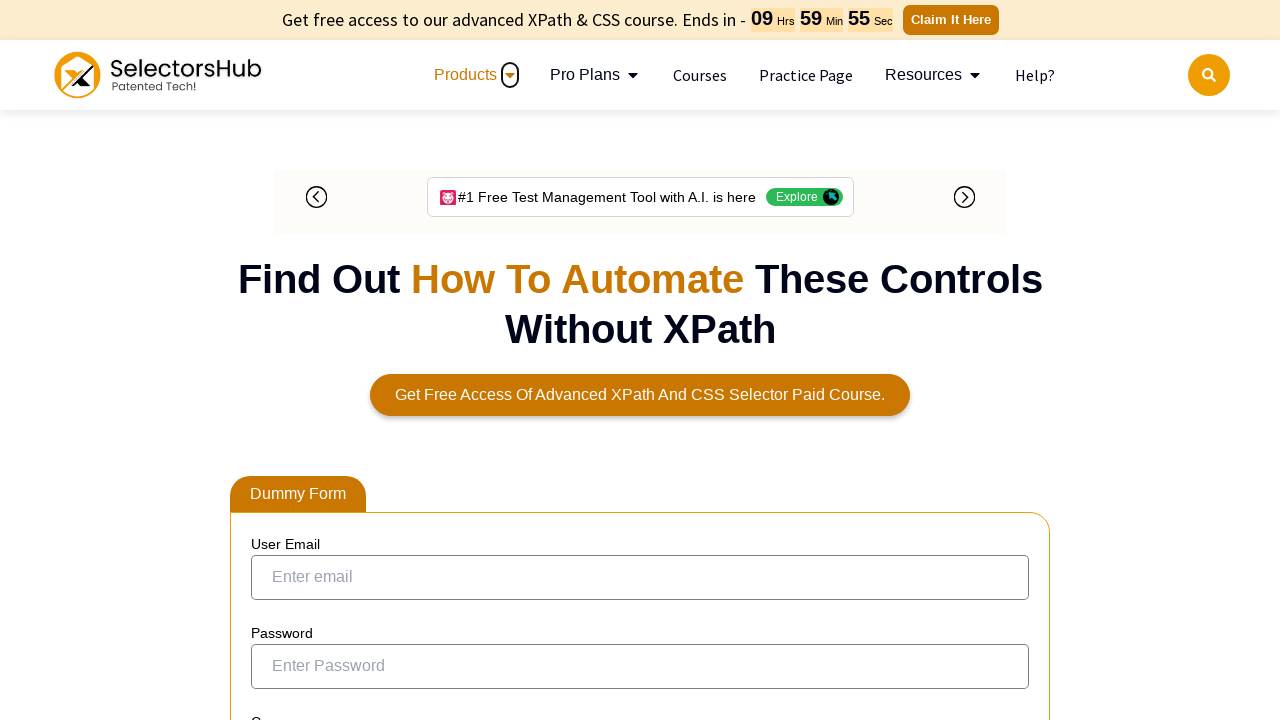

Clicked the checkbox in Joe.Root's table row using XPath navigation at (274, 353) on xpath=//a[text()='Joe.Root']/parent::td/preceding-sibling::td/input[@type='check
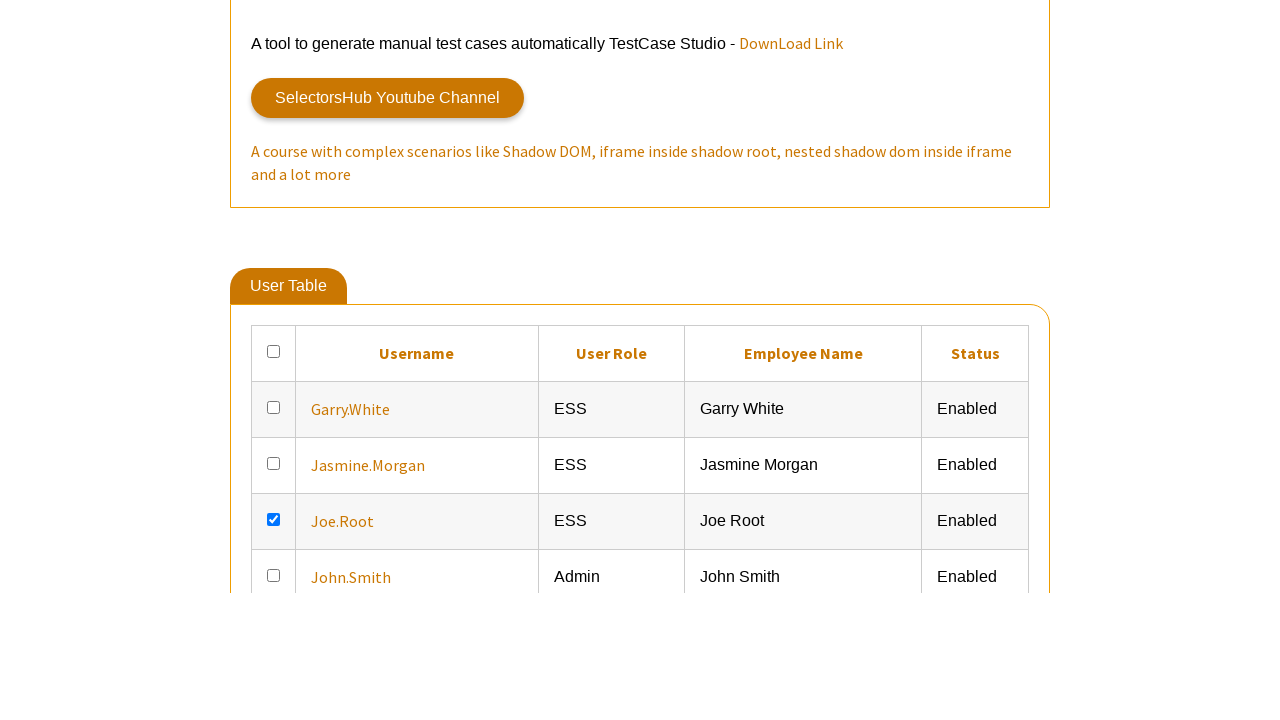

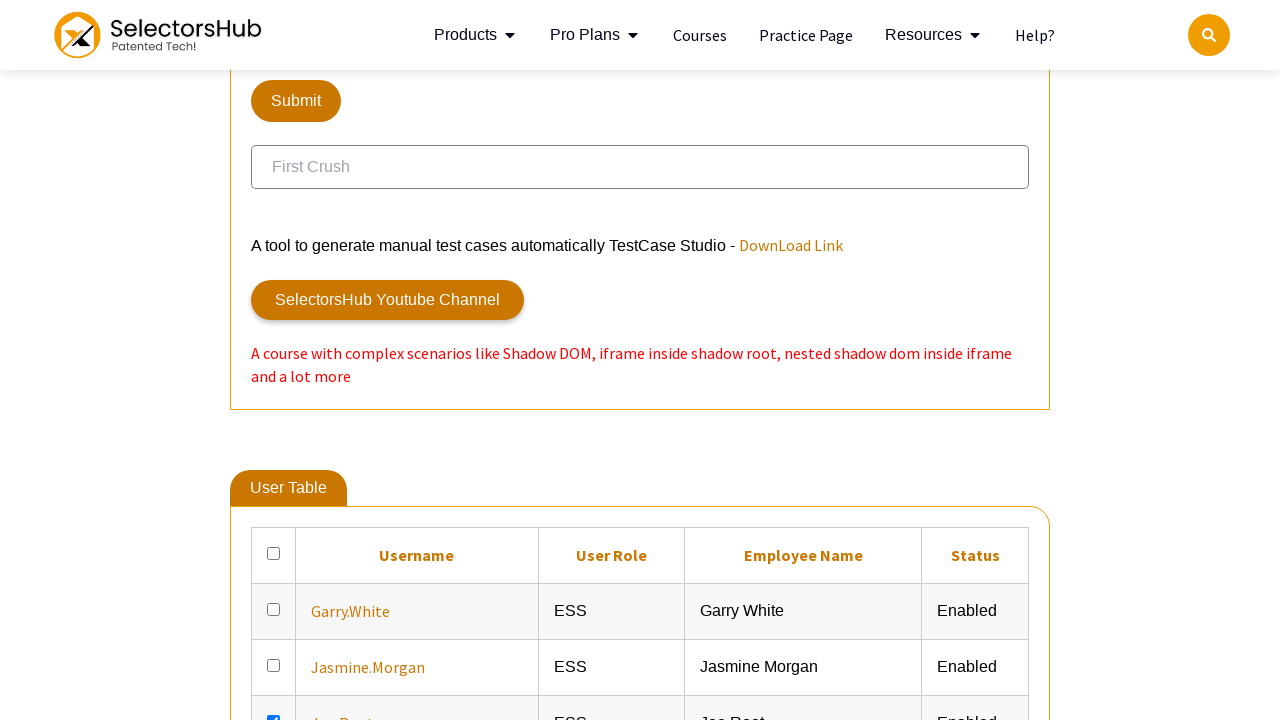